Tests multi-select dropdown functionality by selecting and deselecting options using various methods including by index, visible text, and value.

Starting URL: https://training-support.net/webelements/selects

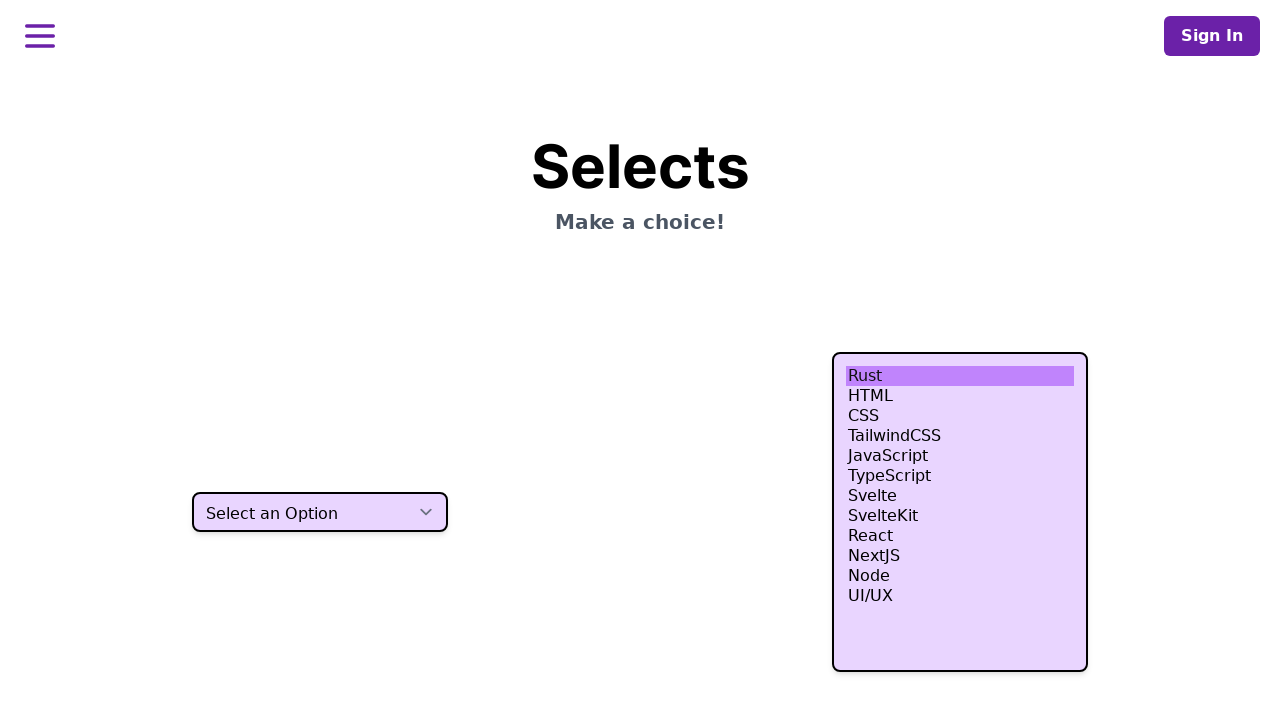

Located multi-select dropdown element
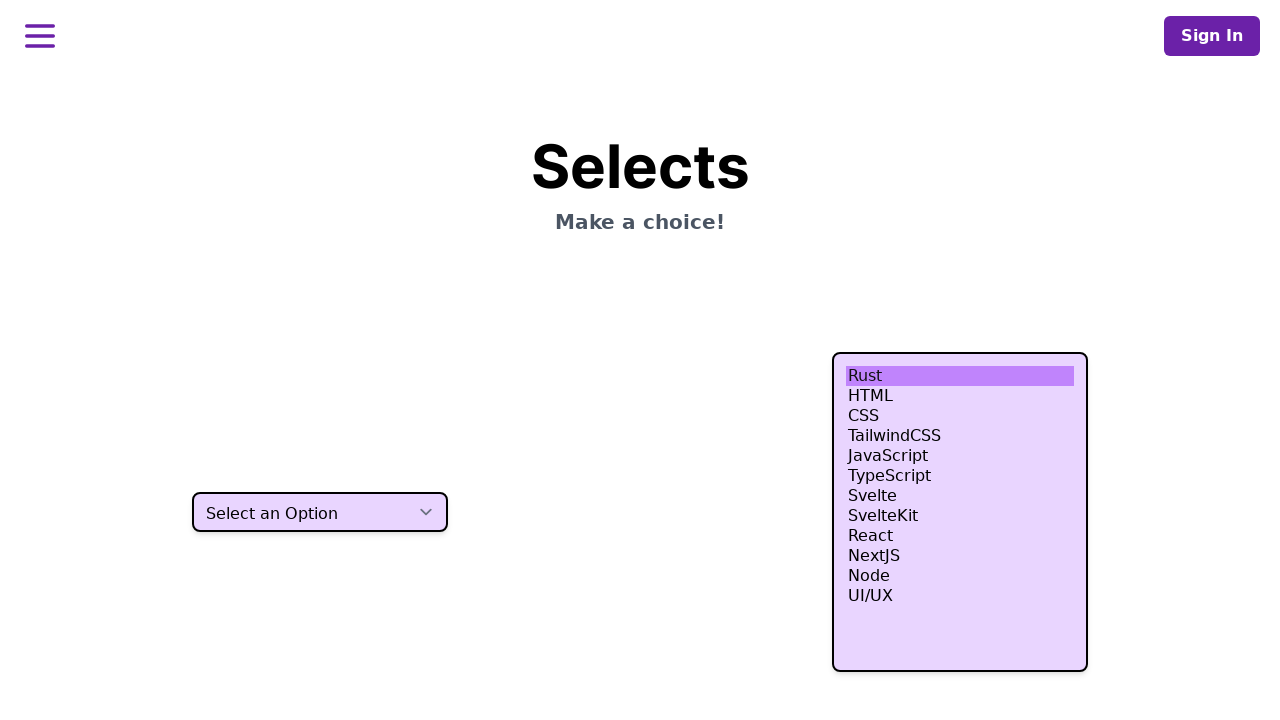

Deselected option at index 0
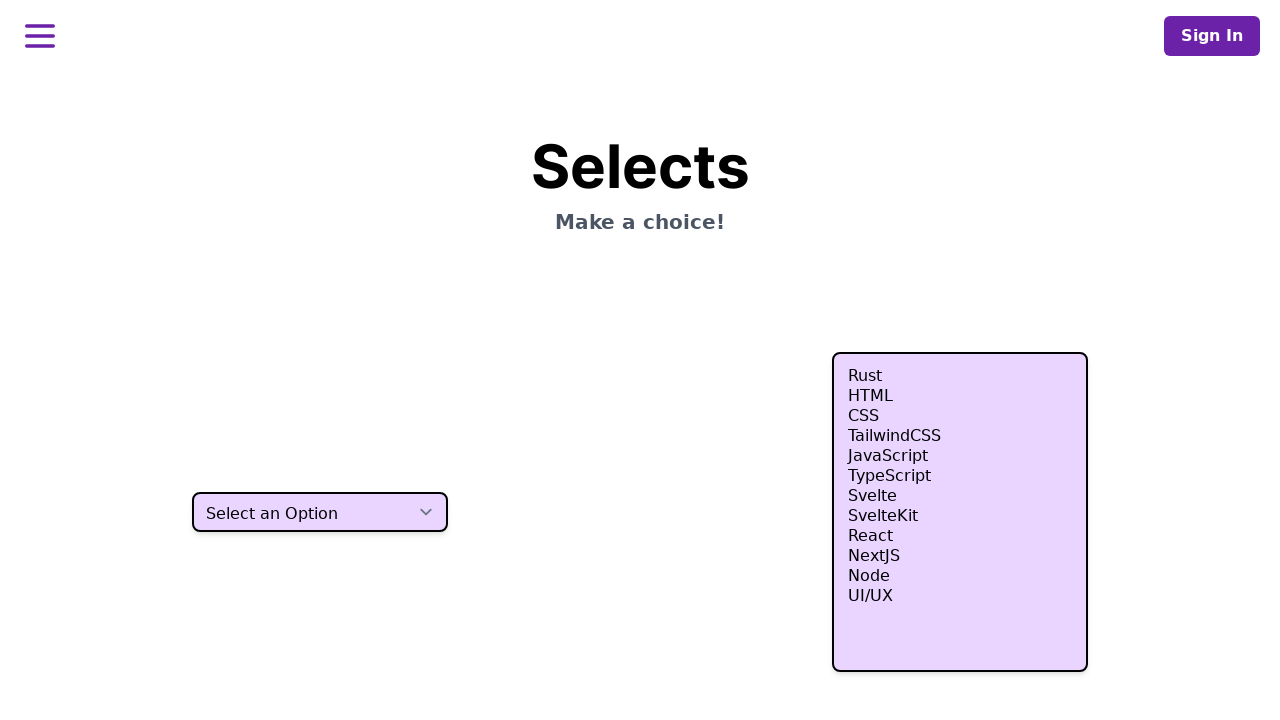

Selected 'HTML' option by visible text on select.h-80
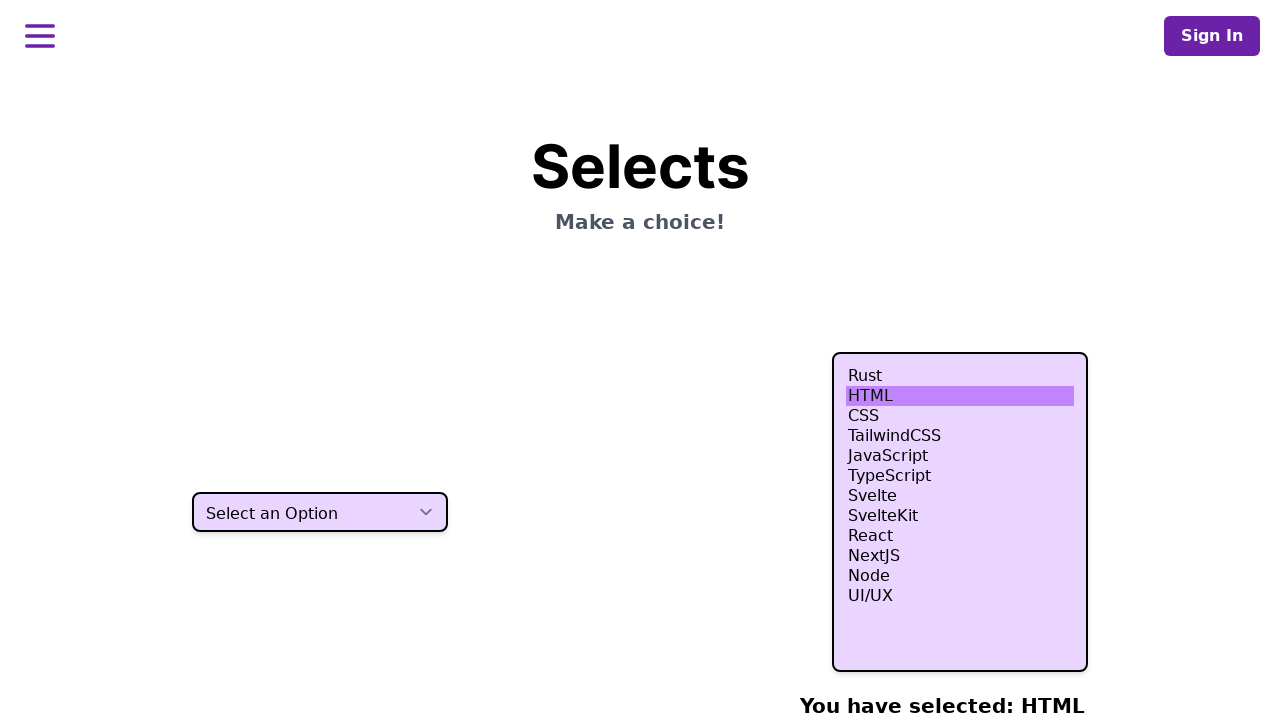

Selected option at index 3 on select.h-80
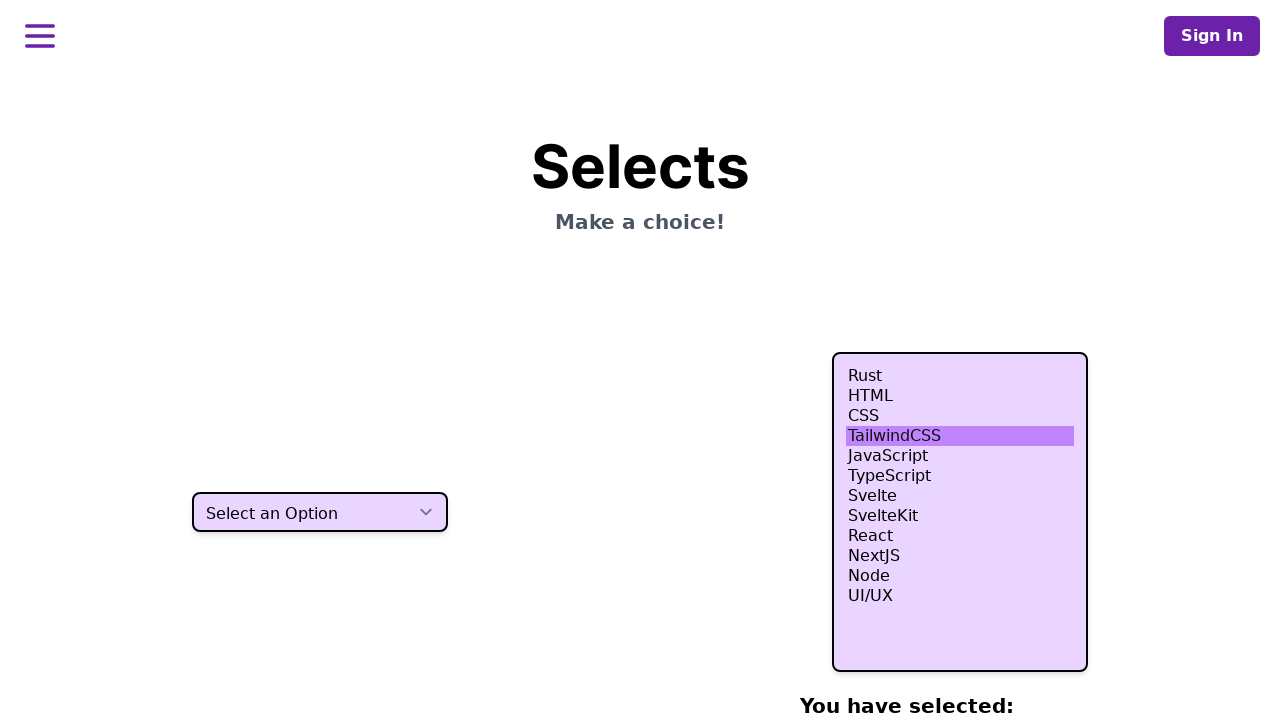

Selected option at index 4 on select.h-80
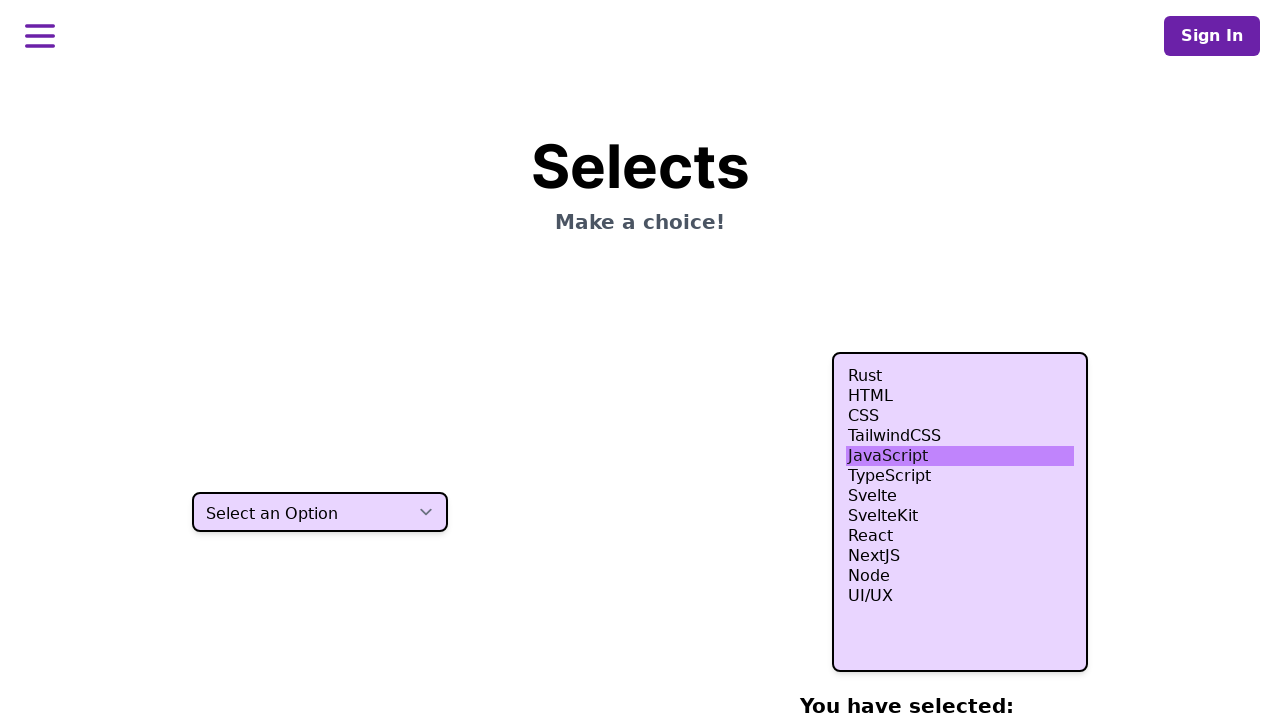

Selected option at index 5 on select.h-80
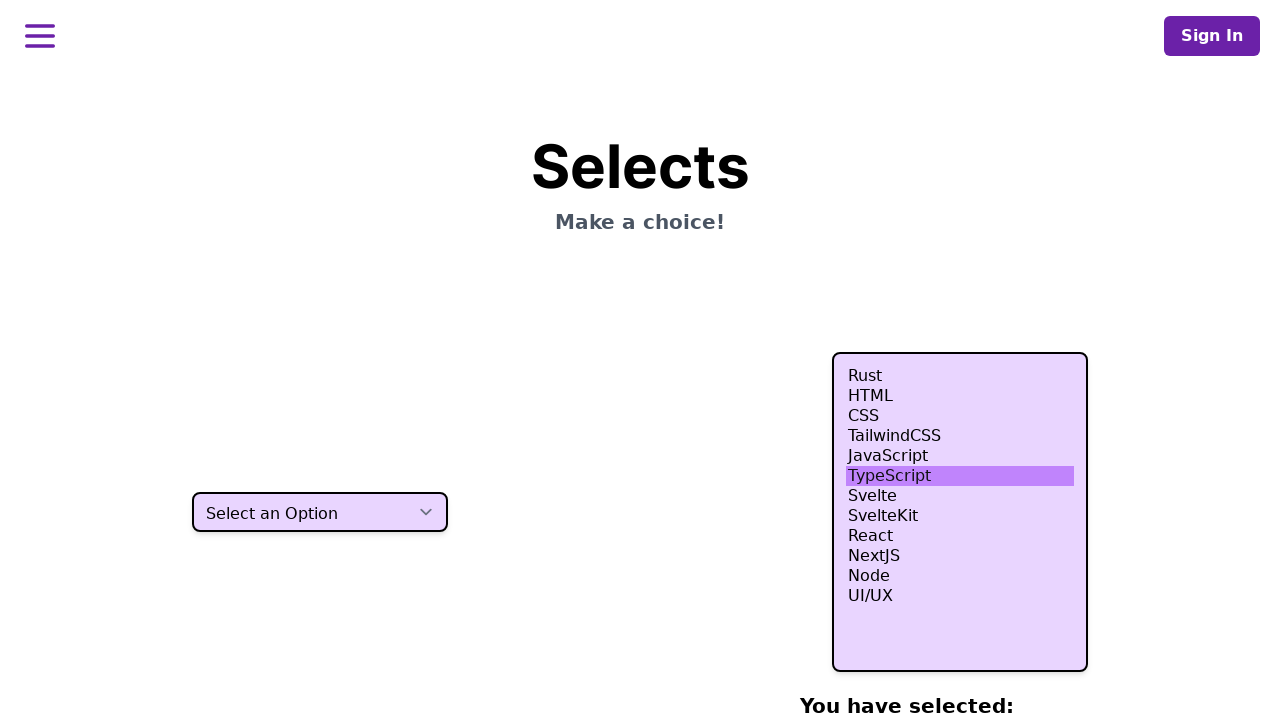

Selected 'nodejs' option by value on select.h-80
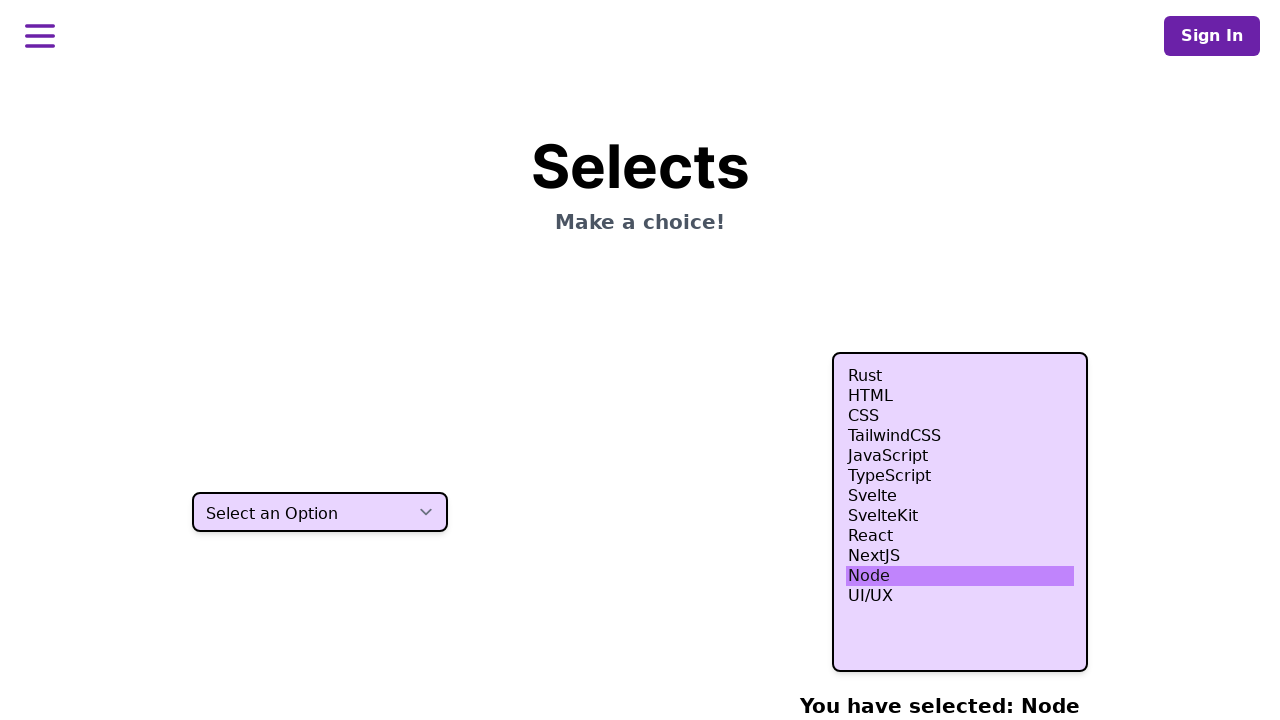

Waited 500ms to observe selections
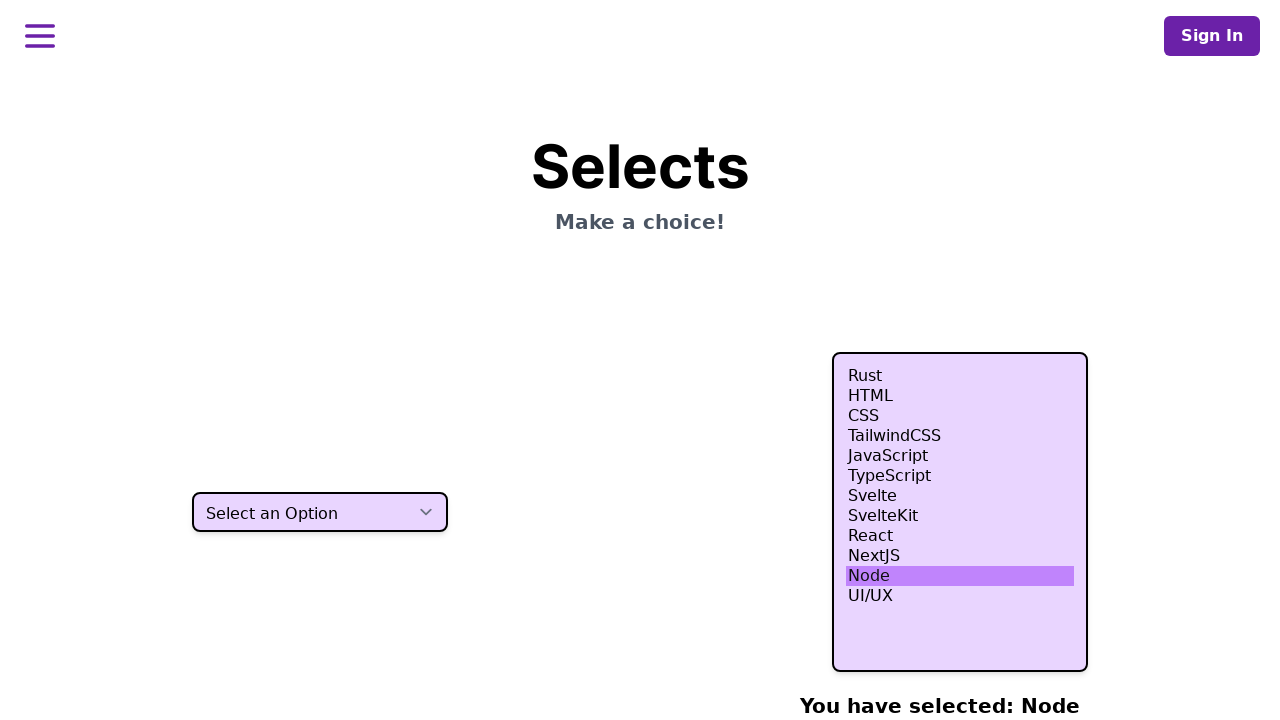

Deselected option at index 4
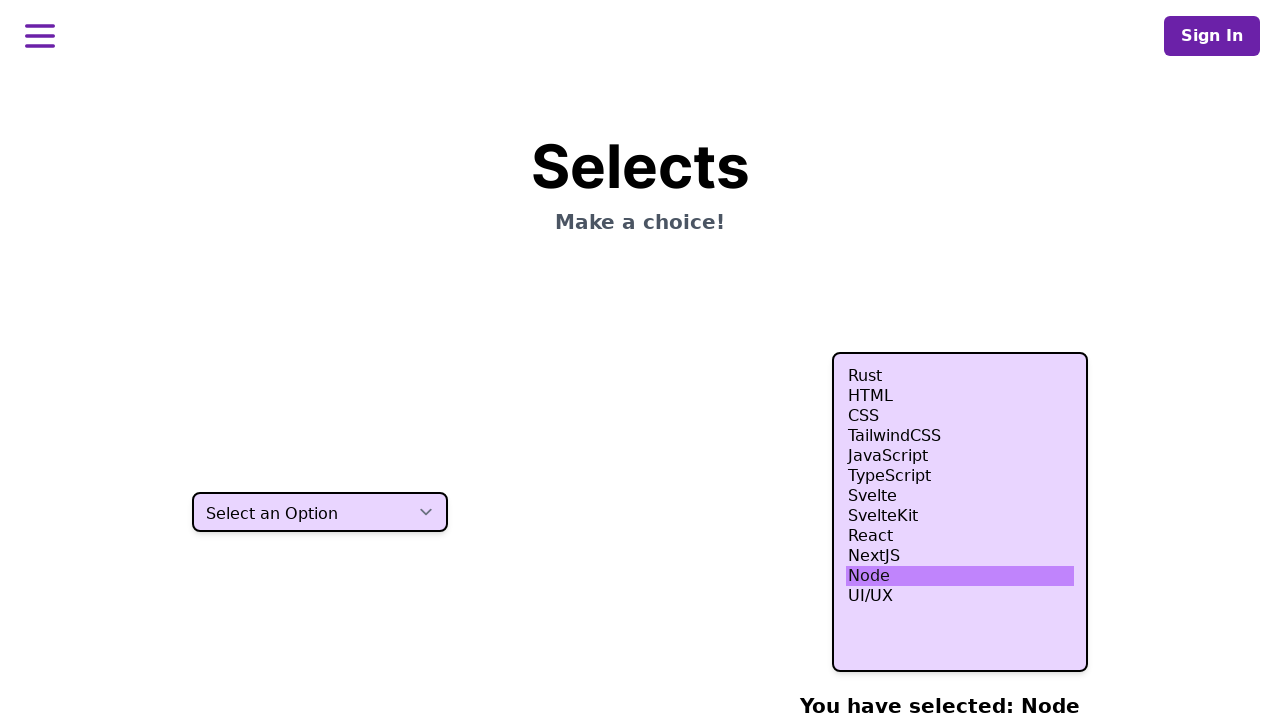

Verified multi-select dropdown is still present
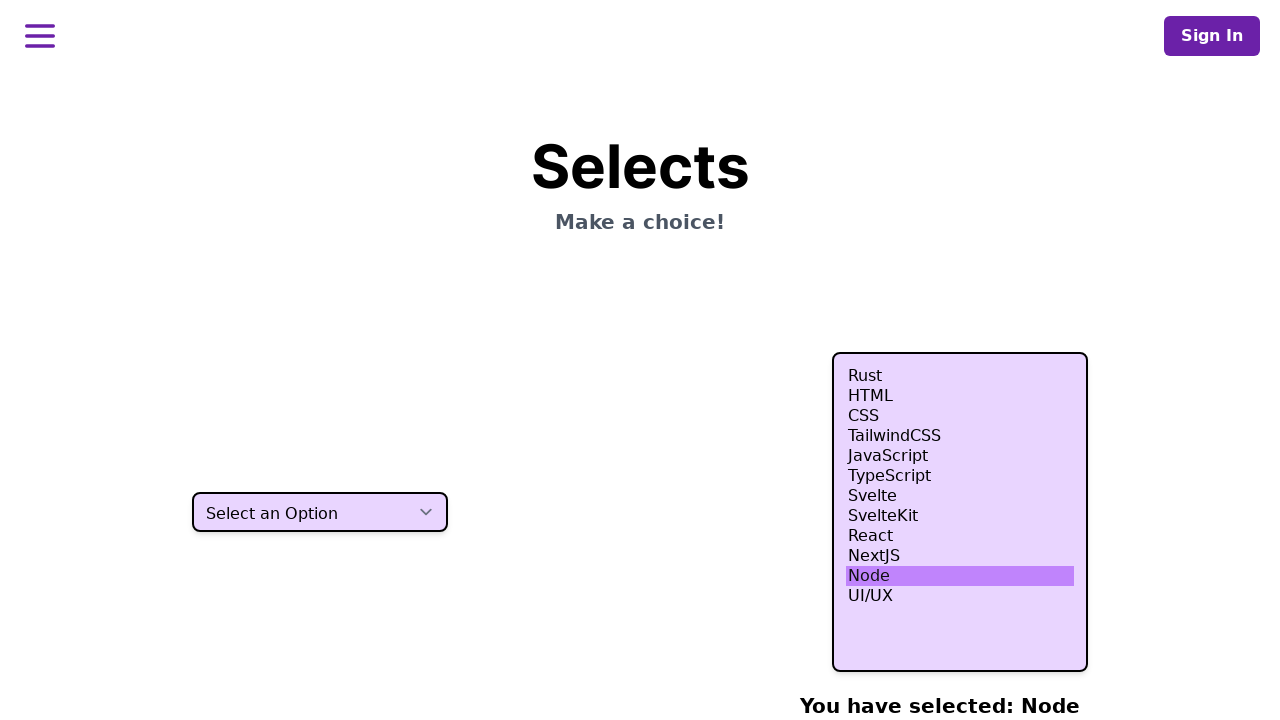

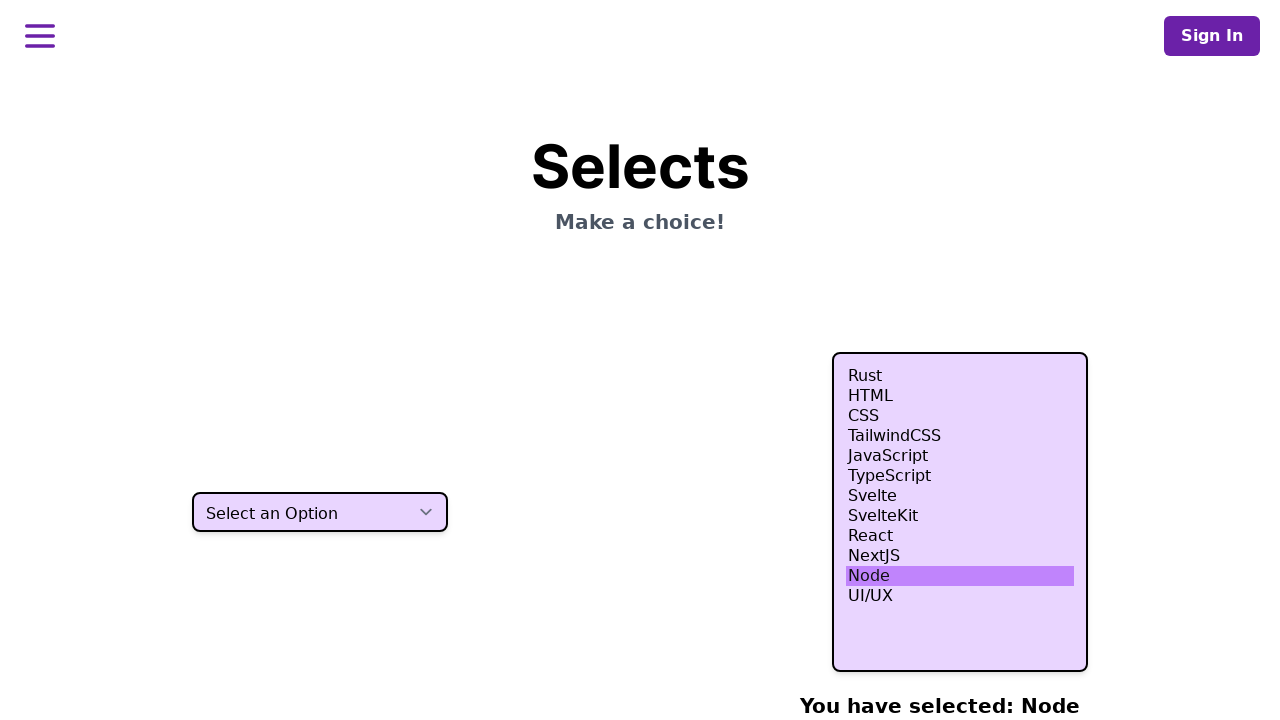